Tests print dialog functionality by clicking print button

Starting URL: http://sahi.co.in/demo/print.htm

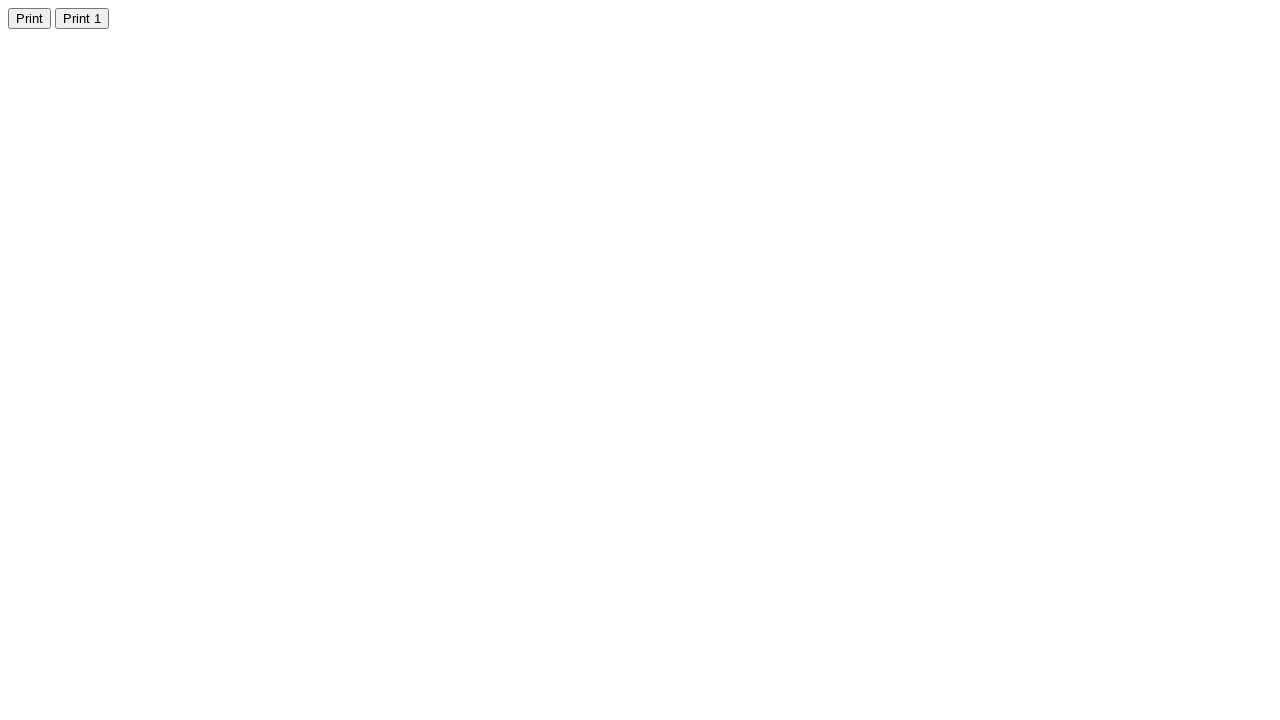

Navigated to print demo page
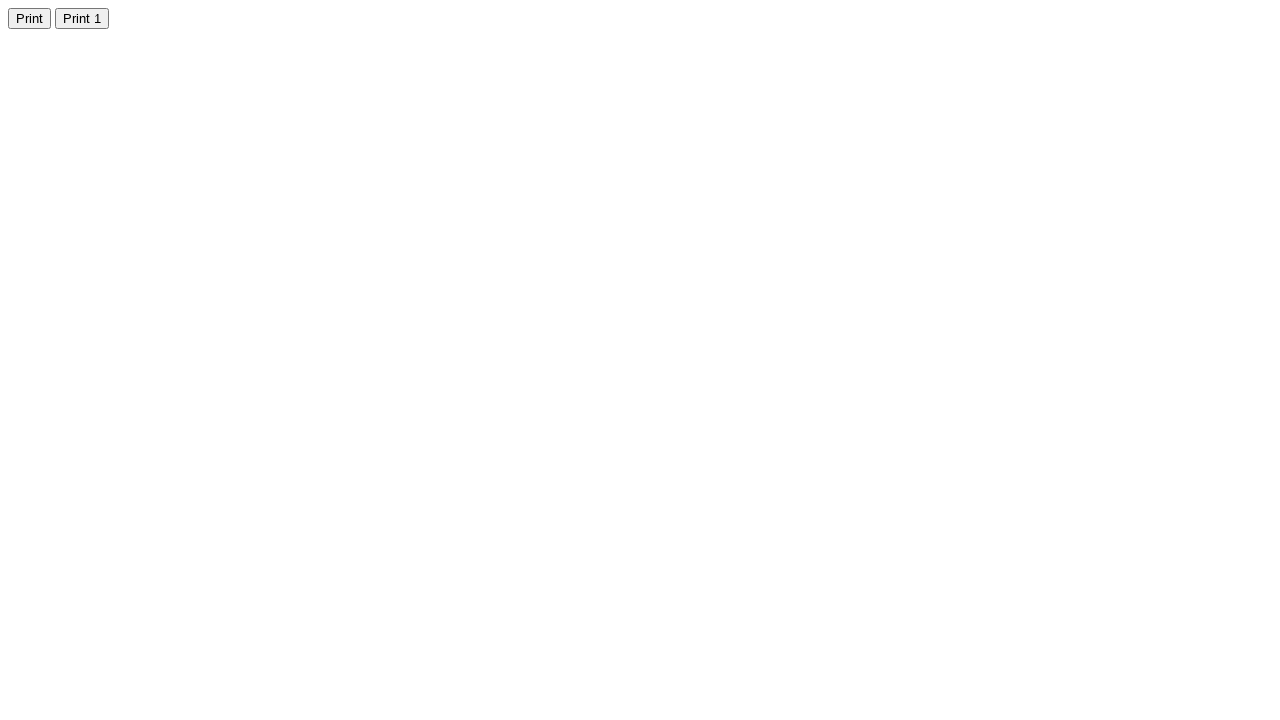

Clicked Print button (first time) at (30, 18) on text=Print
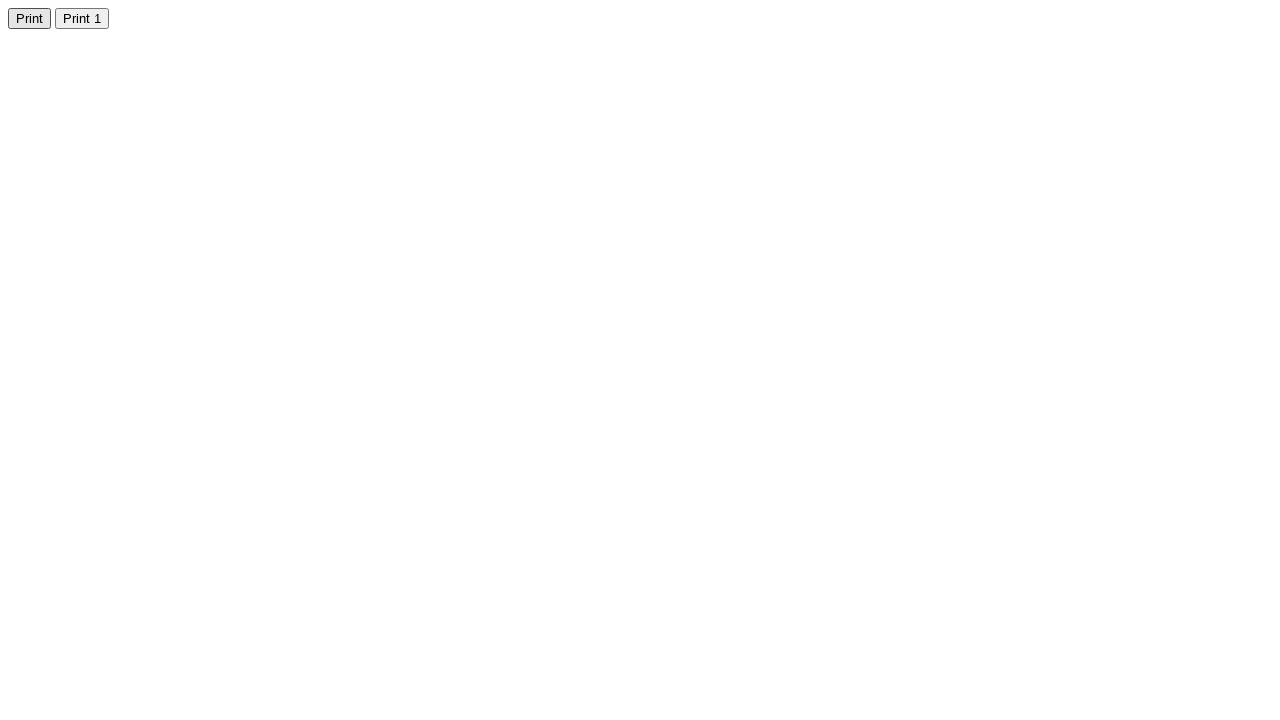

Clicked Print button (second time) at (30, 18) on text=Print
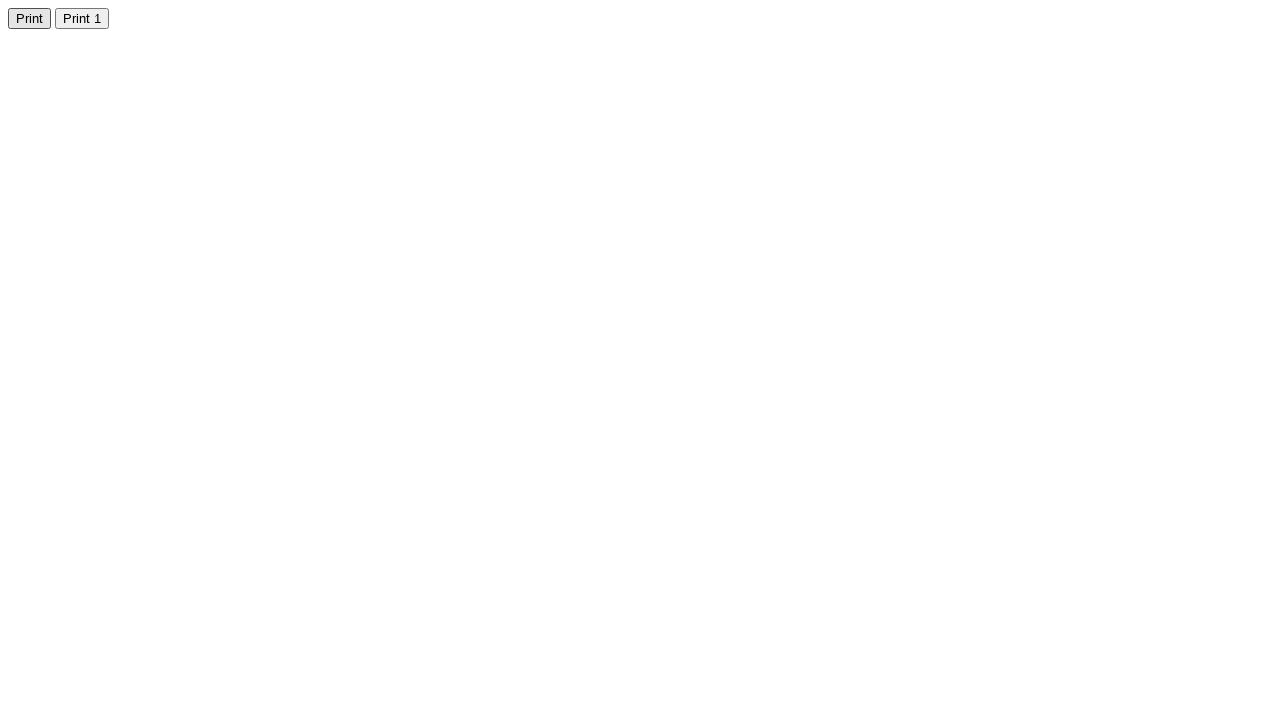

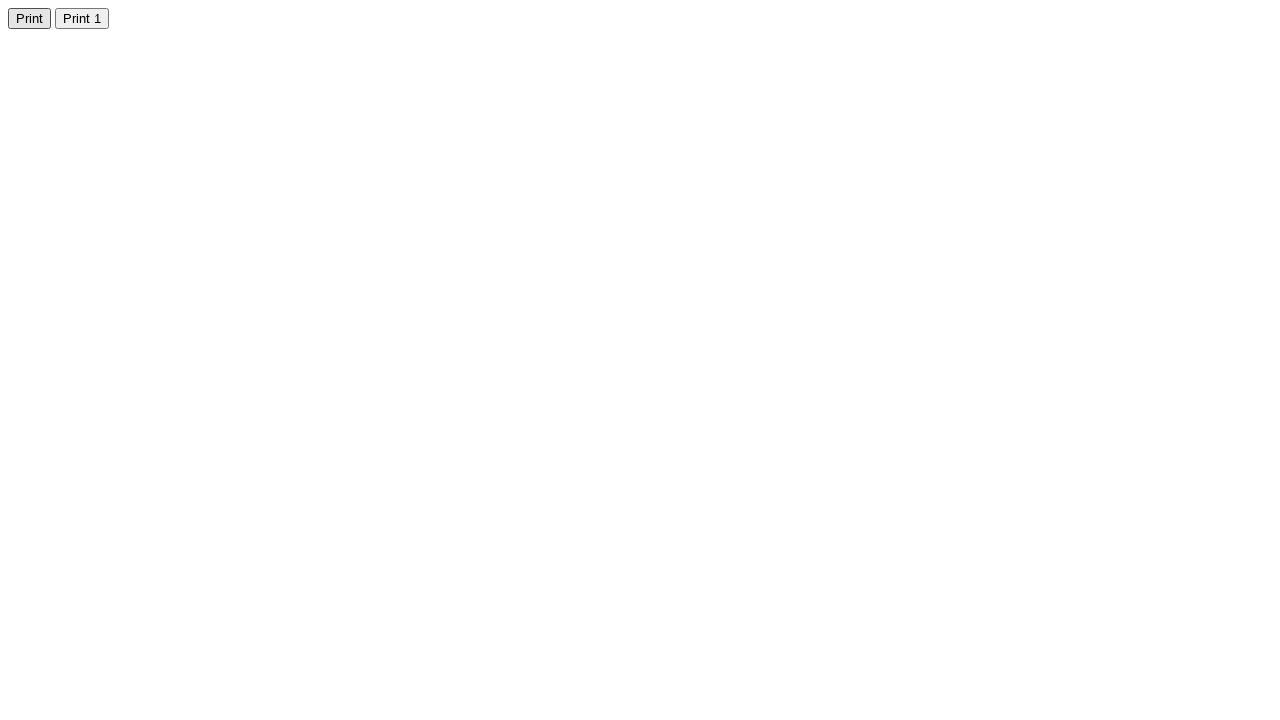